Tests drag and drop functionality by dragging a draggable element onto a droppable target area on the jQuery UI demo page

Starting URL: https://jqueryui.com/resources/demos/droppable/default.html

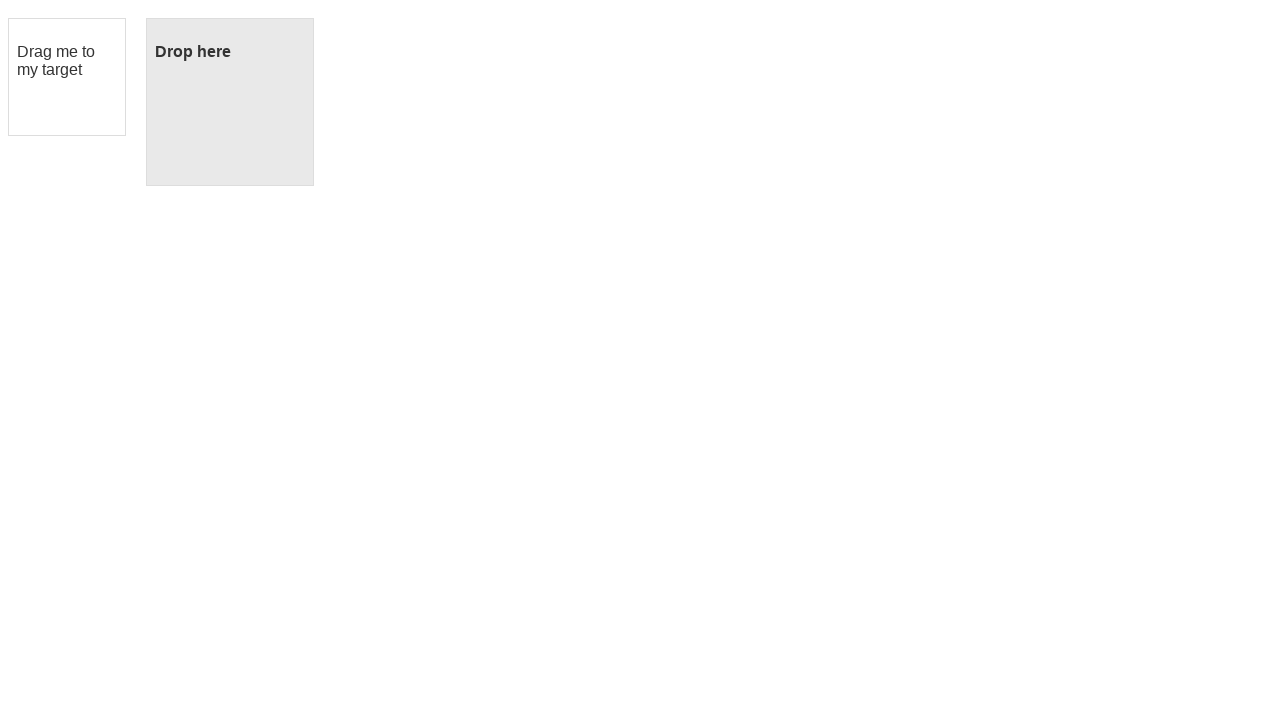

Located the draggable element (#draggable)
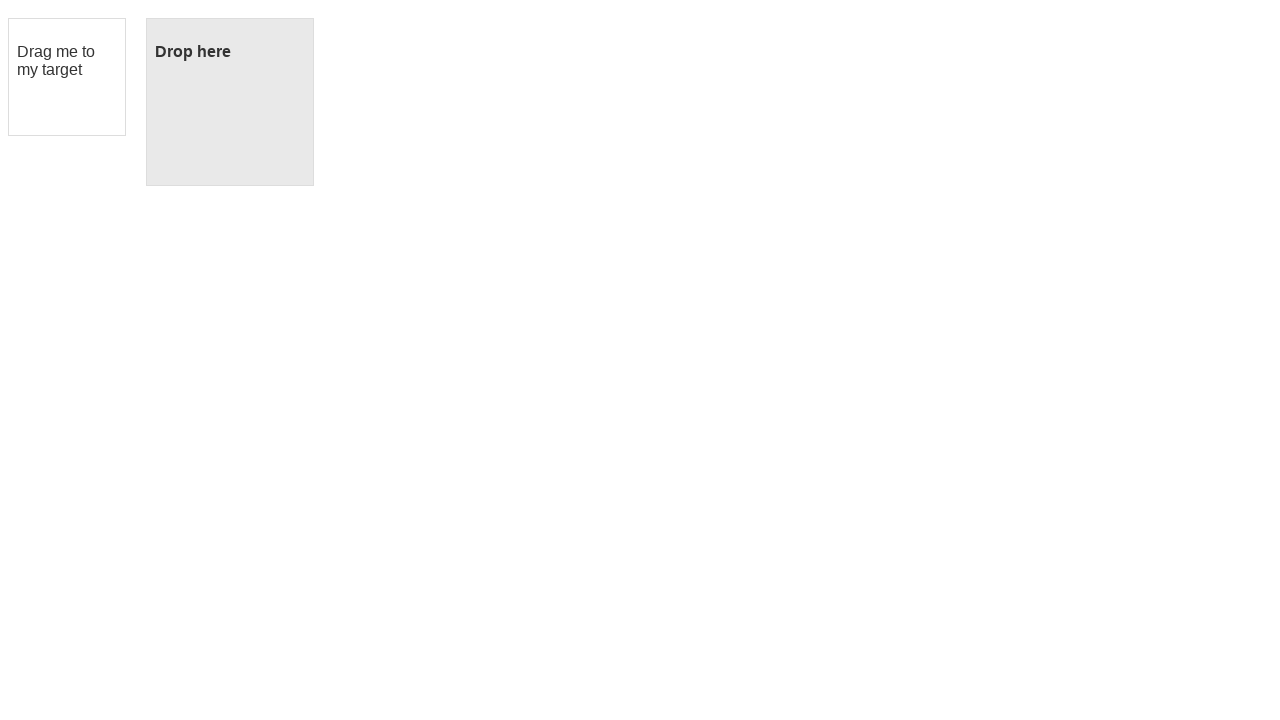

Located the droppable target element (#droppable)
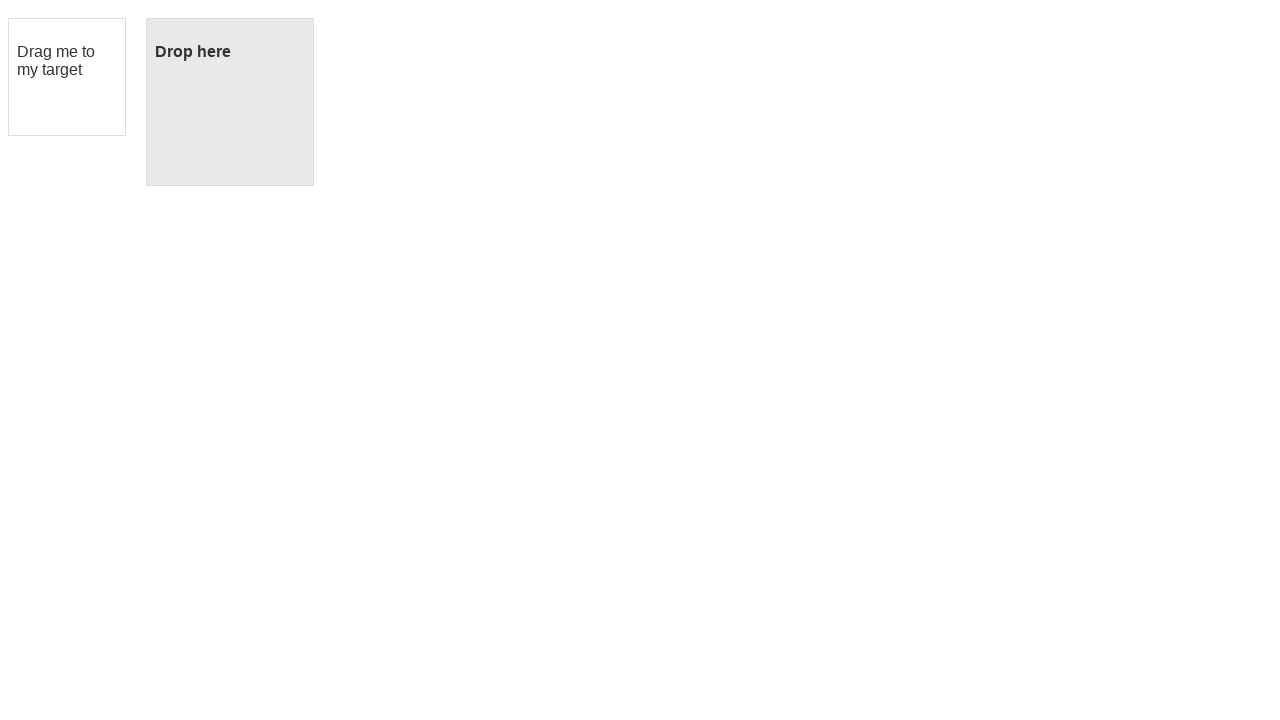

Dragged the draggable element onto the droppable target area at (230, 102)
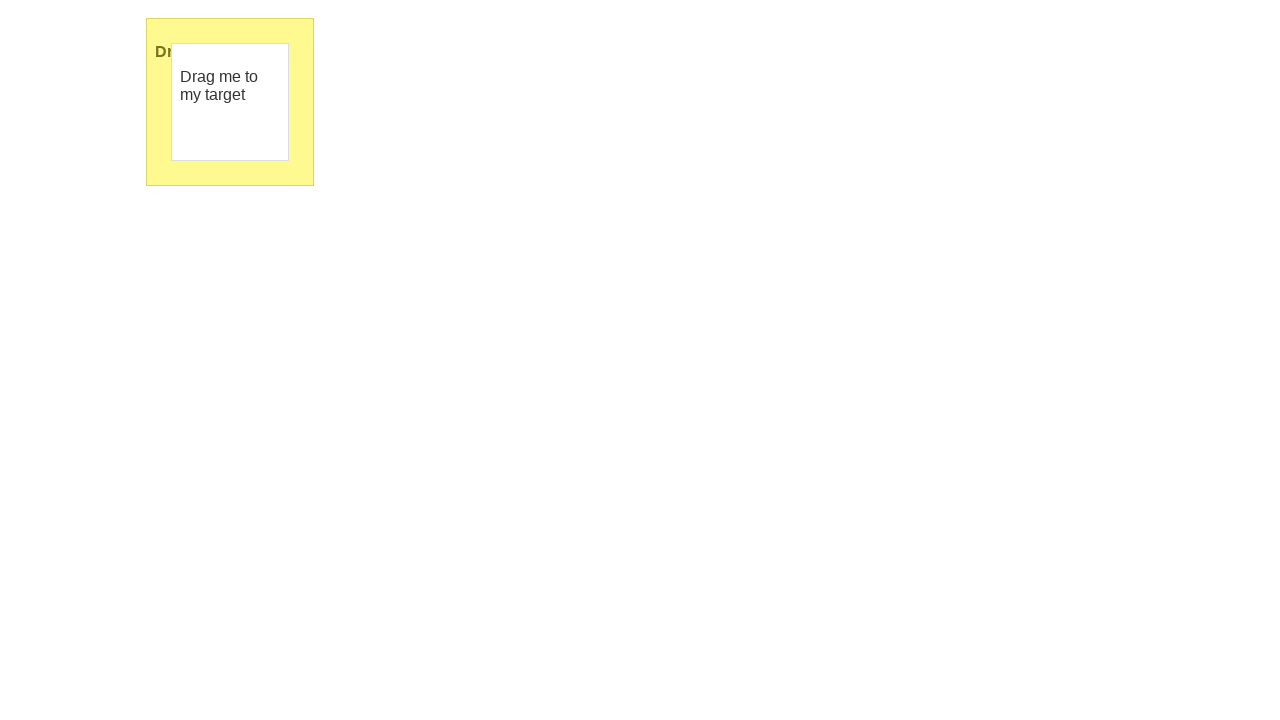

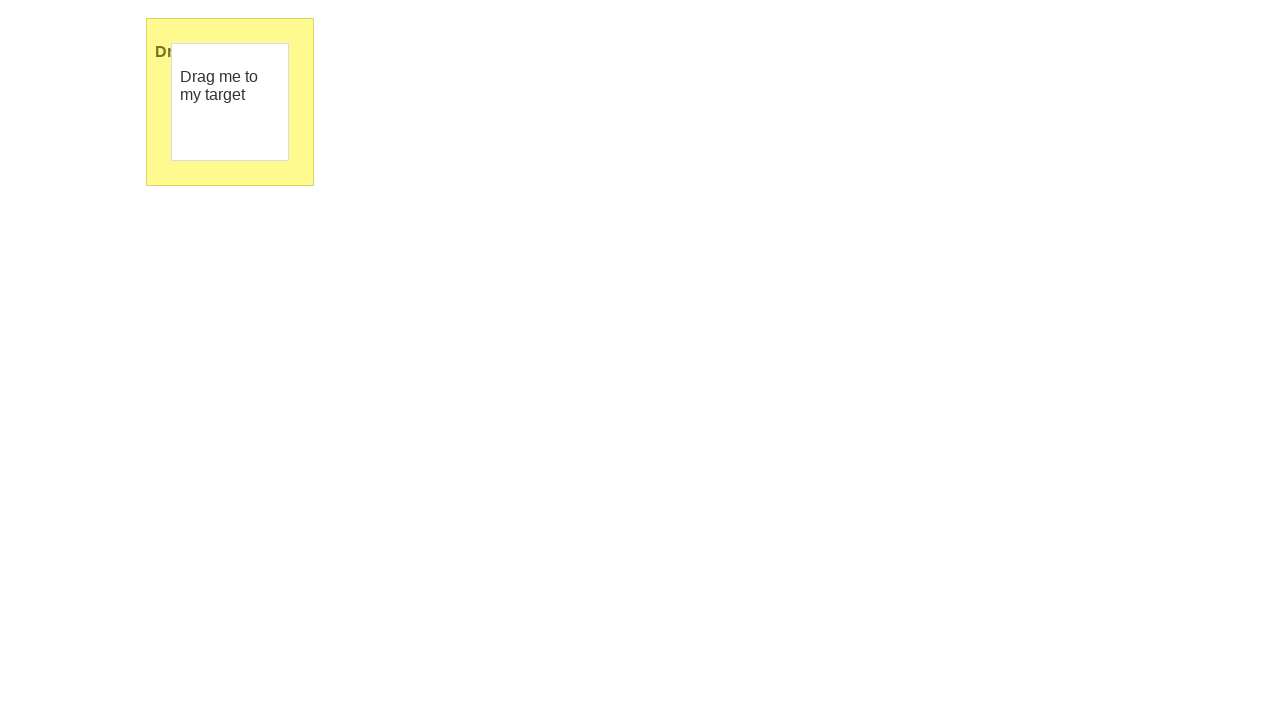